Tests drag and drop functionality by dragging an element from a source location to a target drop zone

Starting URL: https://crossbrowsertesting.github.io/drag-and-drop.html

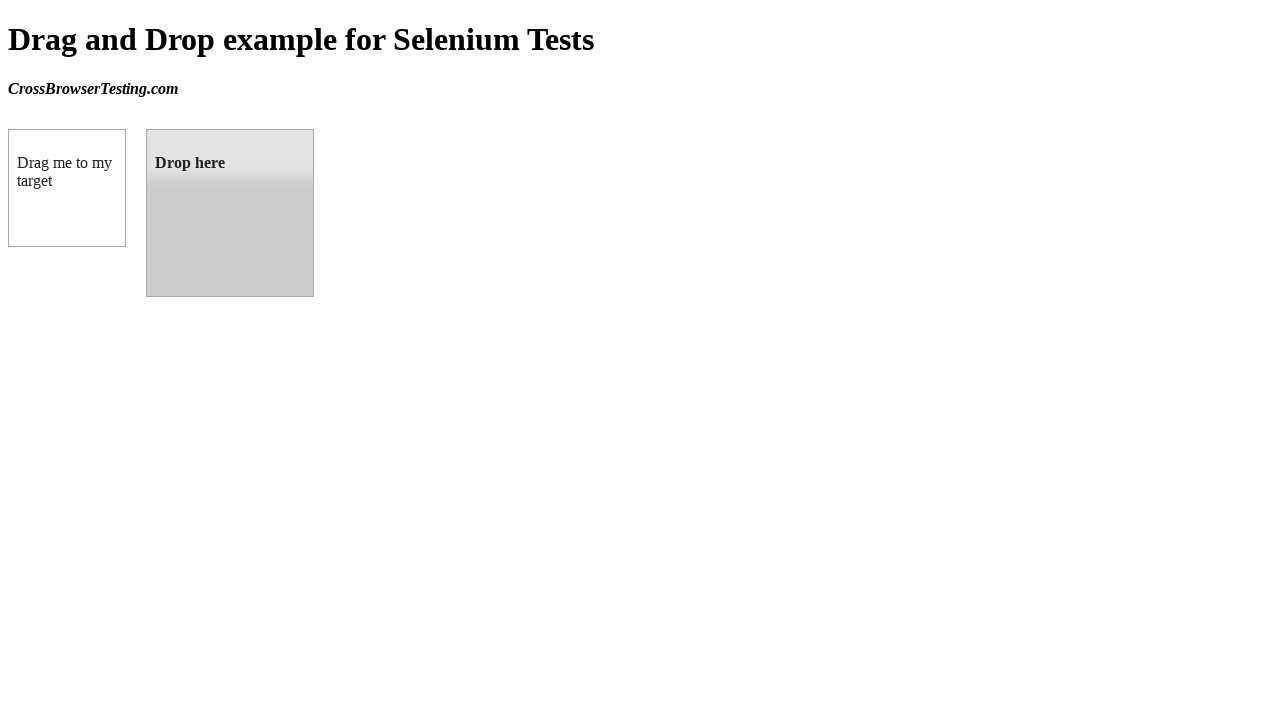

Waited for draggable element to be visible
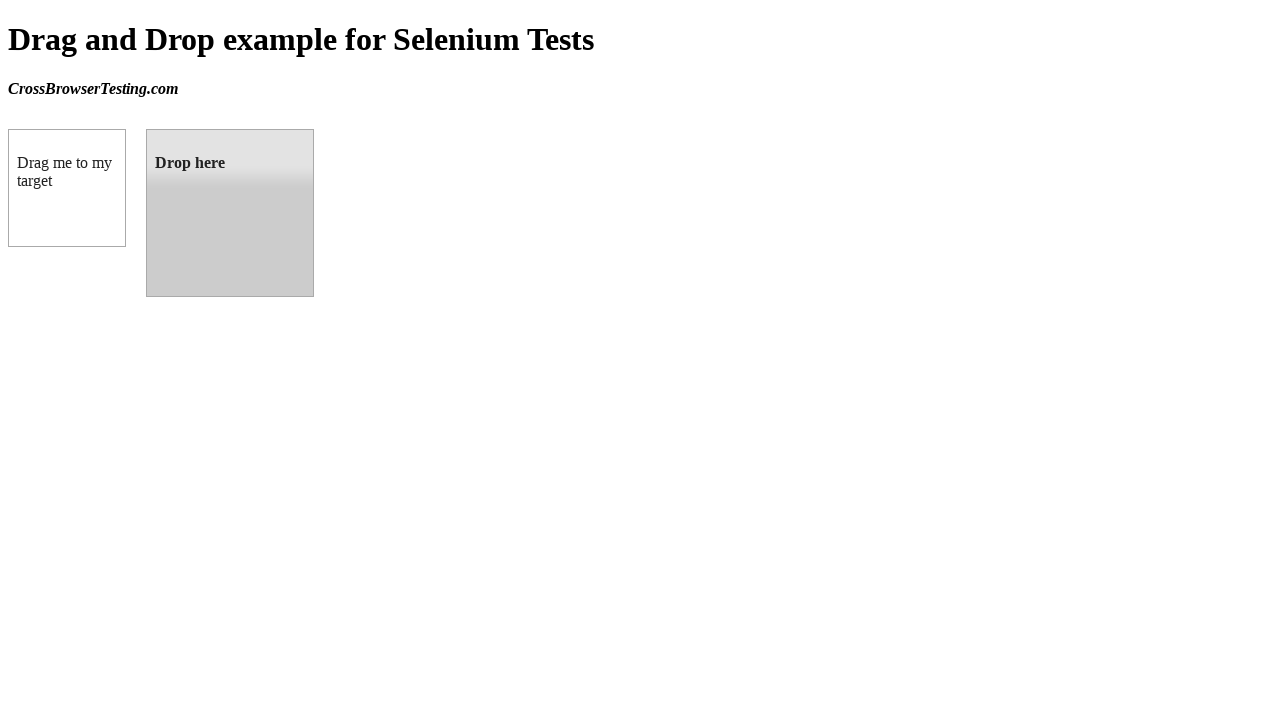

Waited for droppable element to be visible
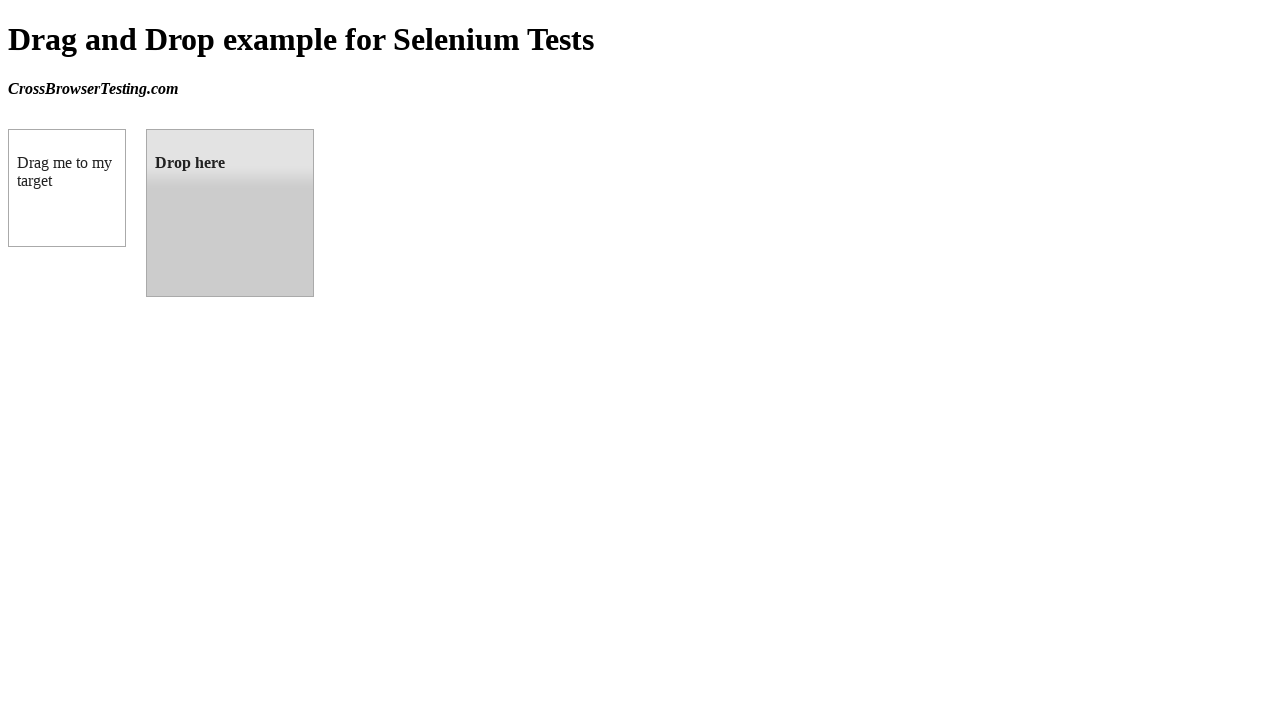

Located draggable source element
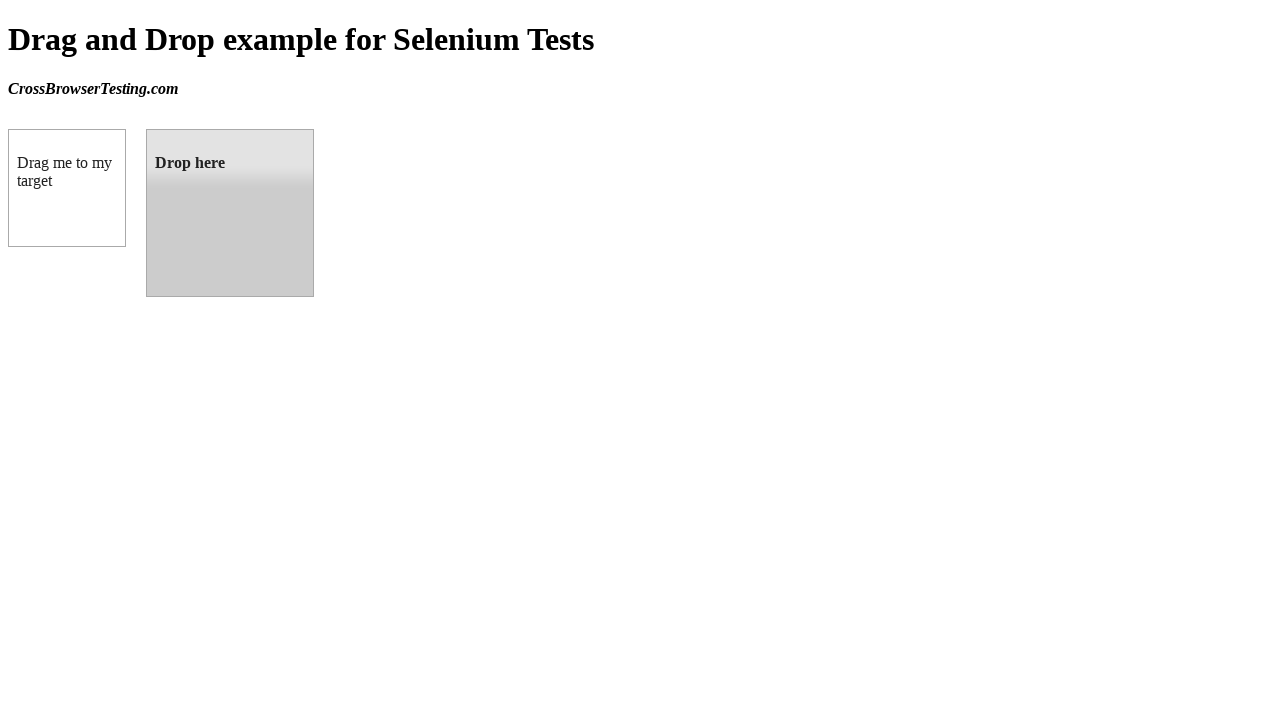

Located droppable target element
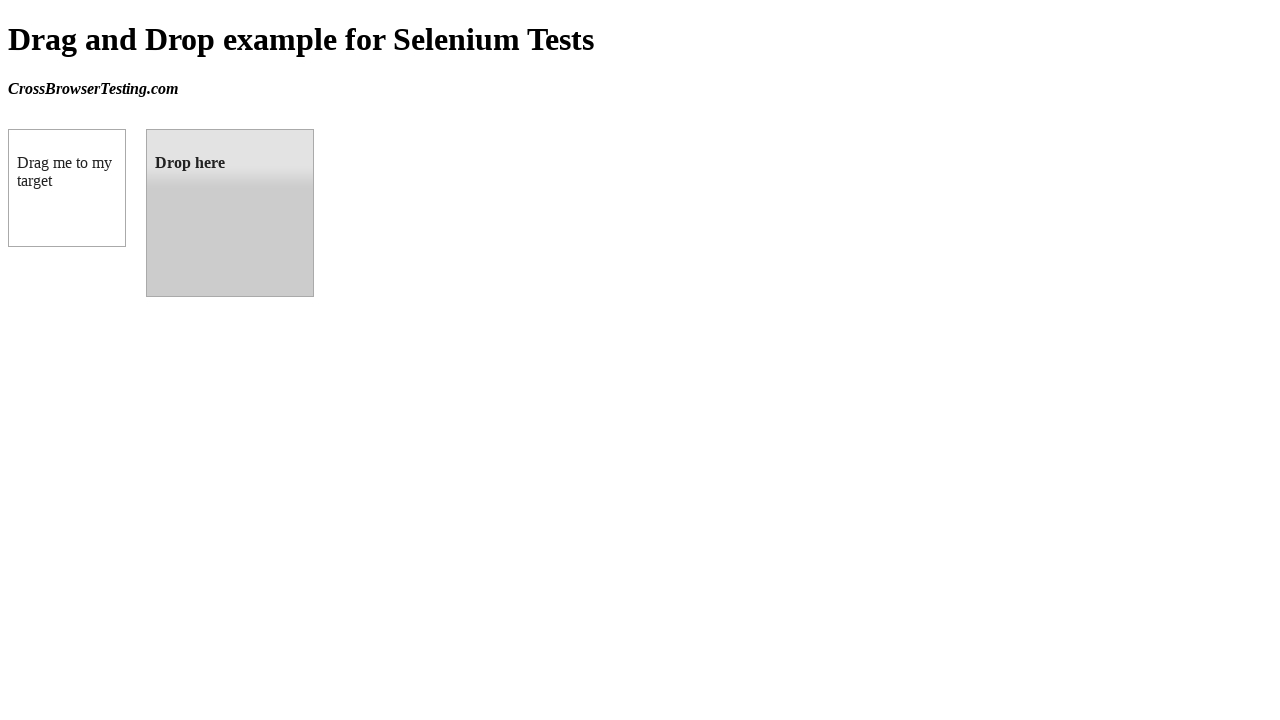

Successfully dragged element from source to target drop zone at (230, 213)
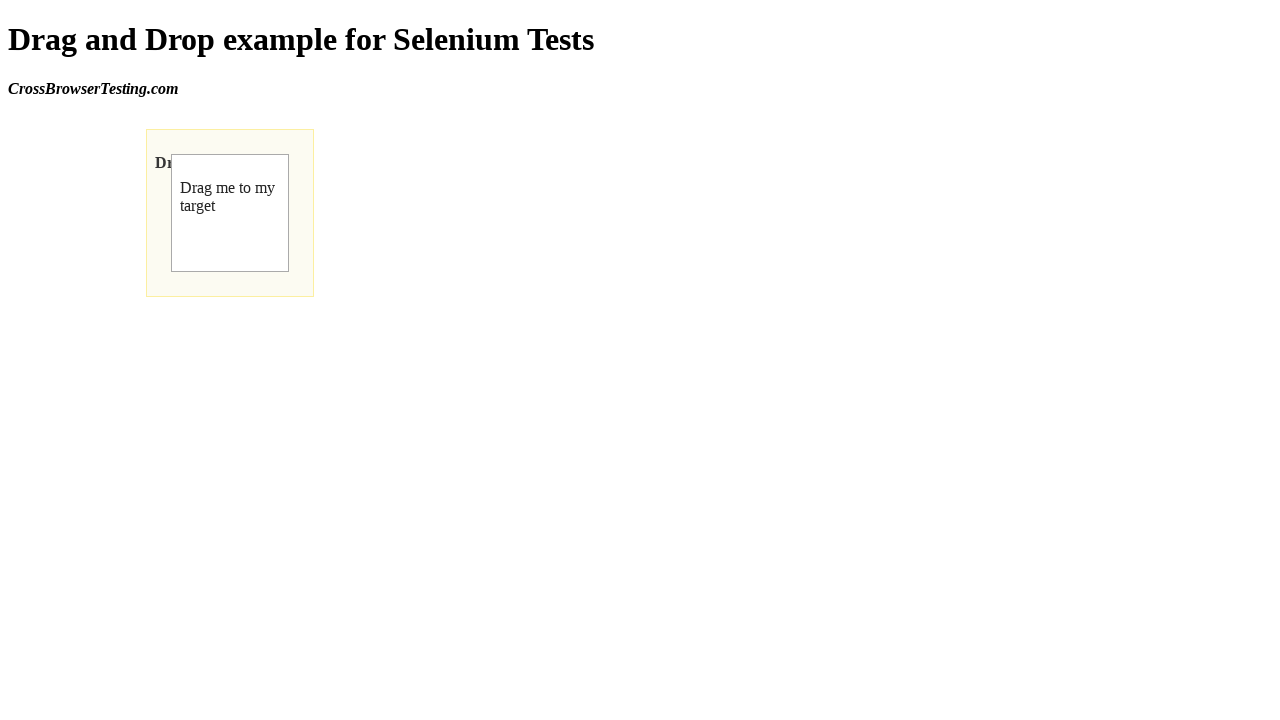

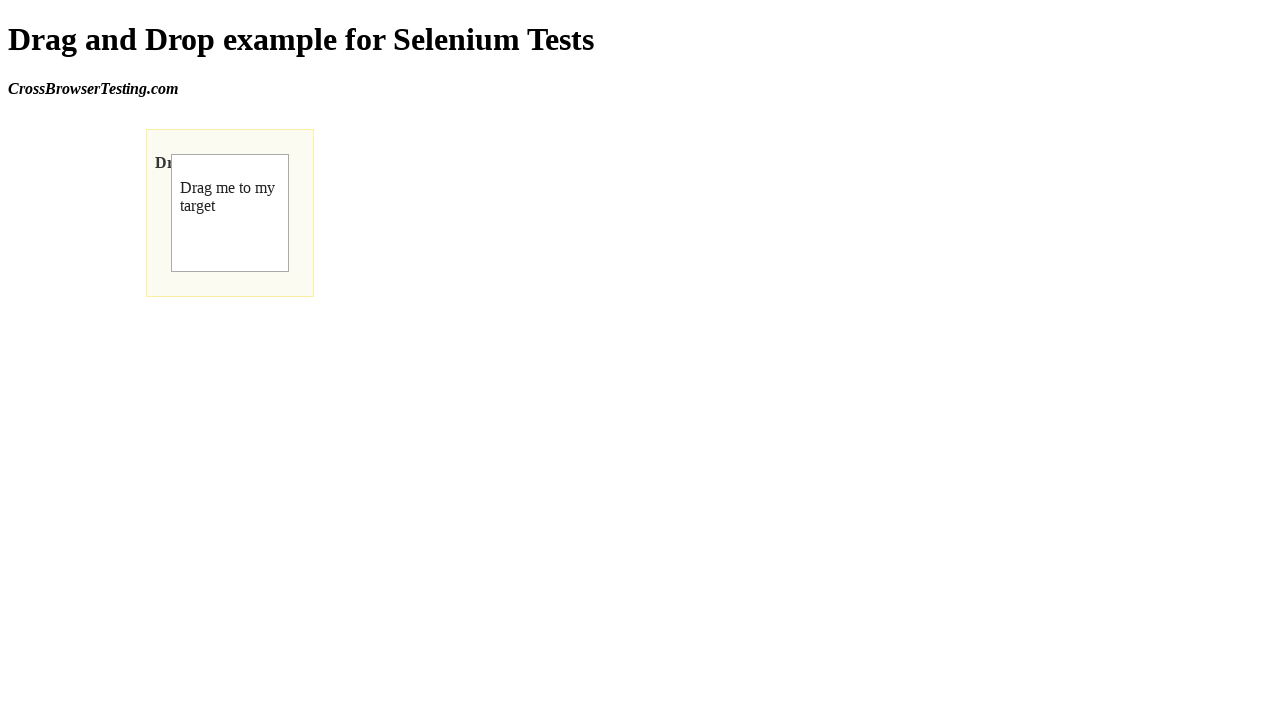